Tests scrolling operations on the Selenium documentation website by scrolling down and then scrolling up

Starting URL: https://www.selenium.dev/

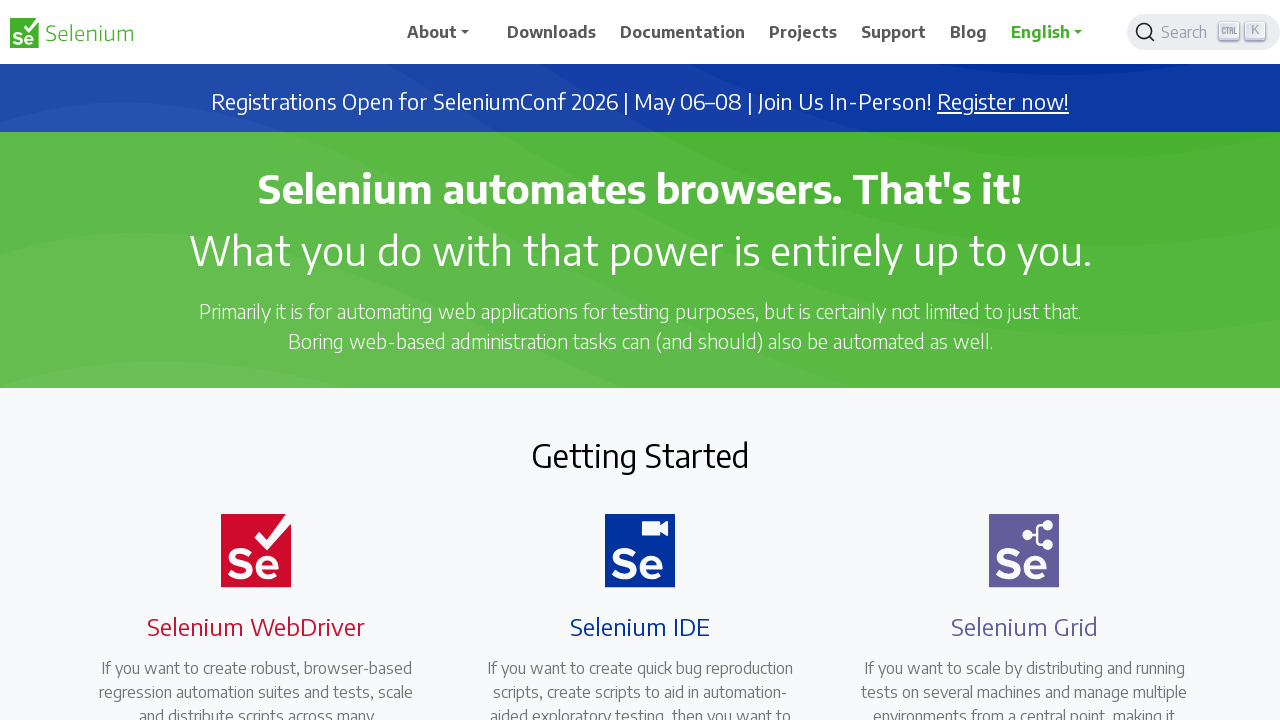

Scrolled down 1000 pixels on Selenium documentation website
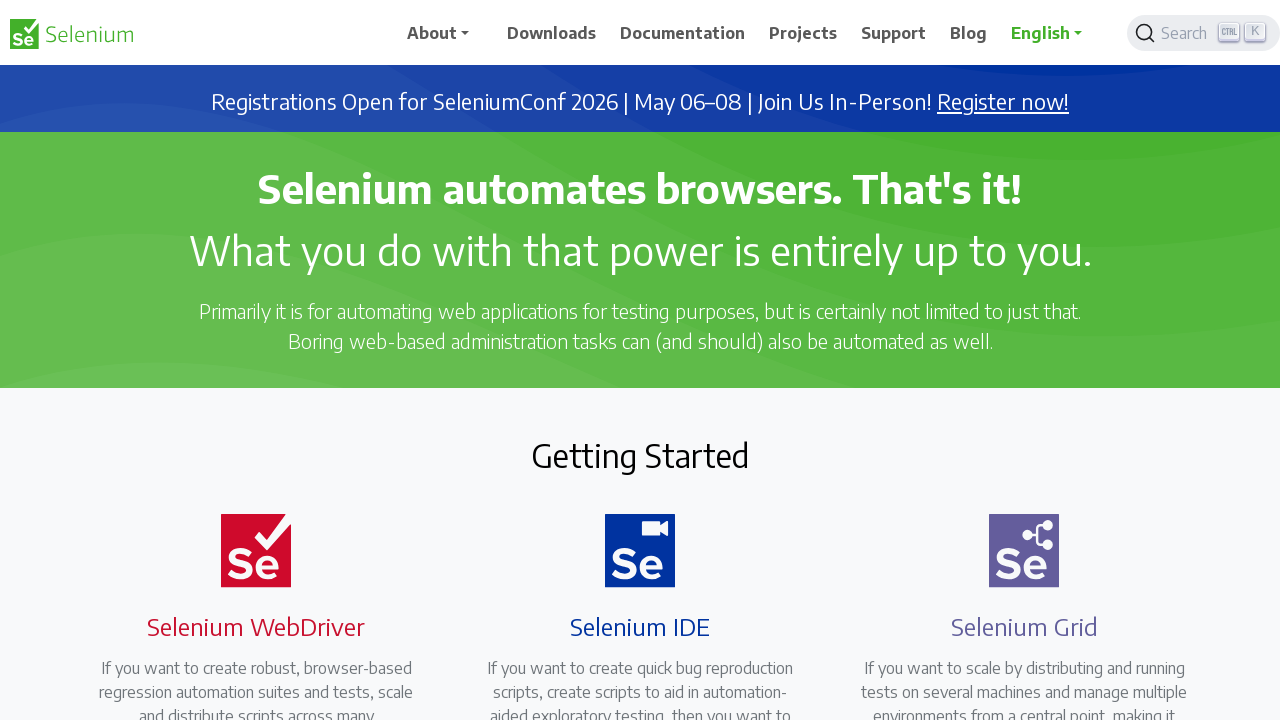

Waited 2 seconds after scrolling down
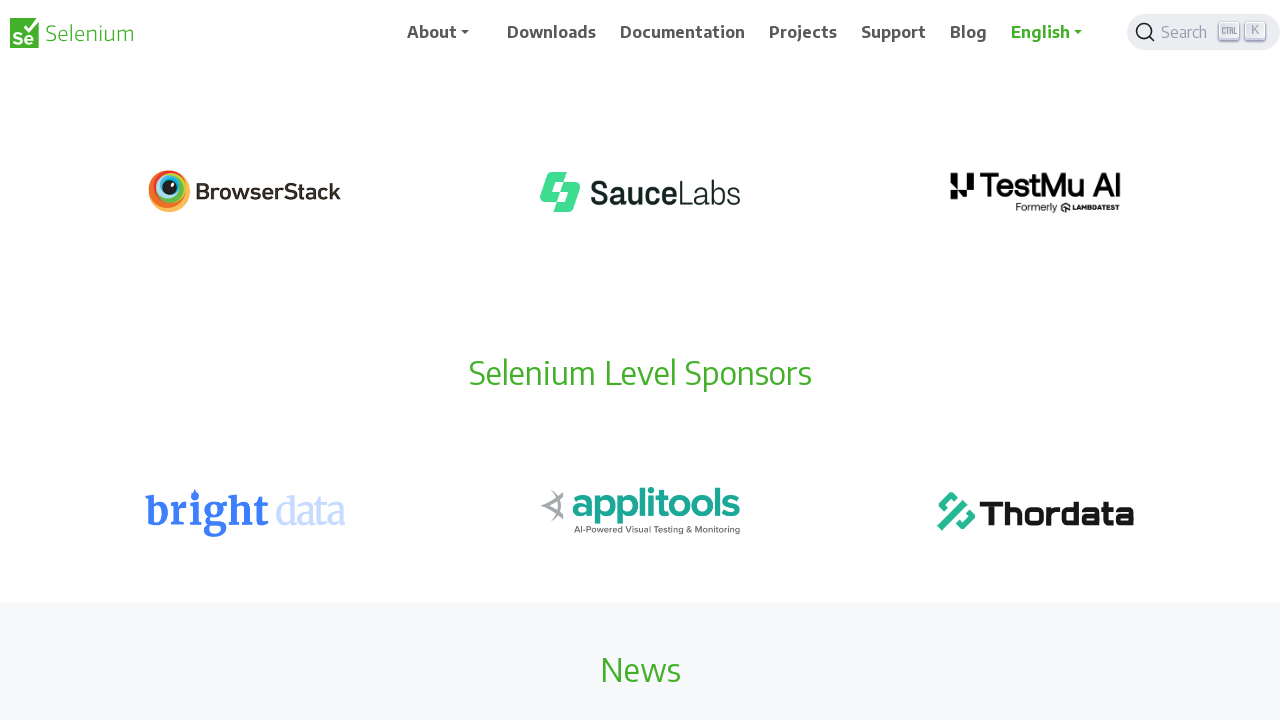

Scrolled up 500 pixels on Selenium documentation website
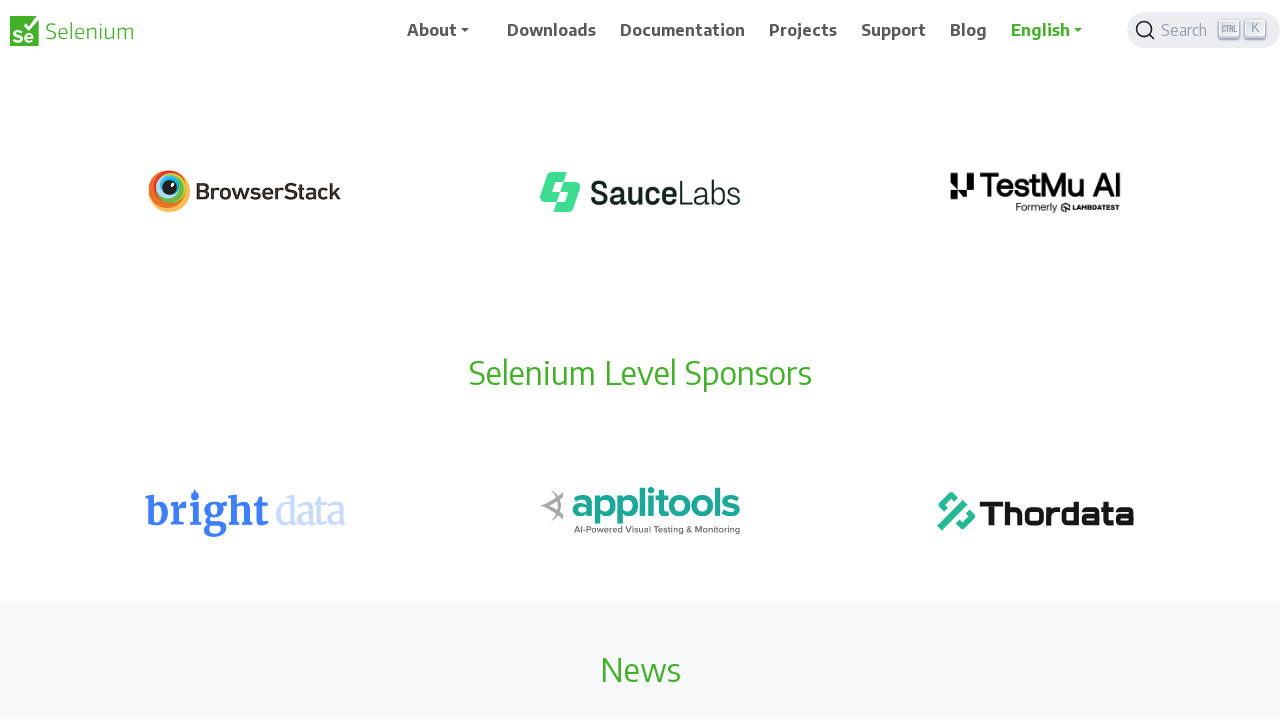

Waited 2 seconds after scrolling up
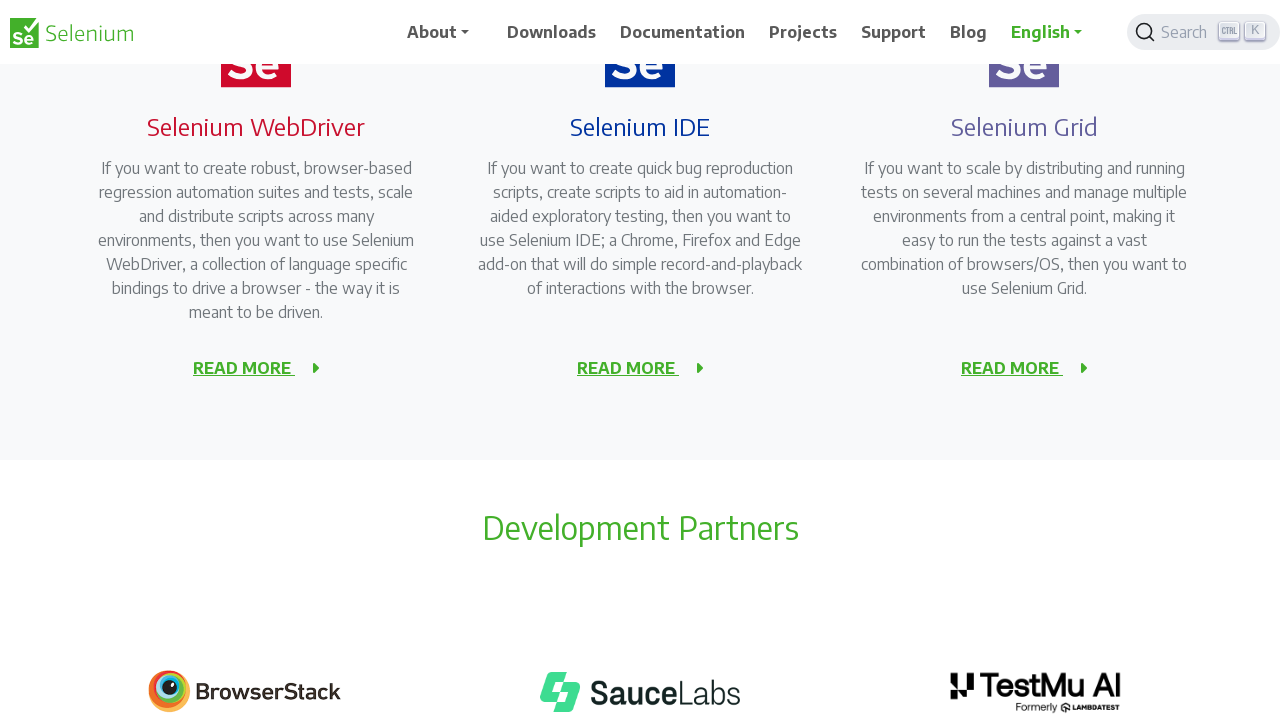

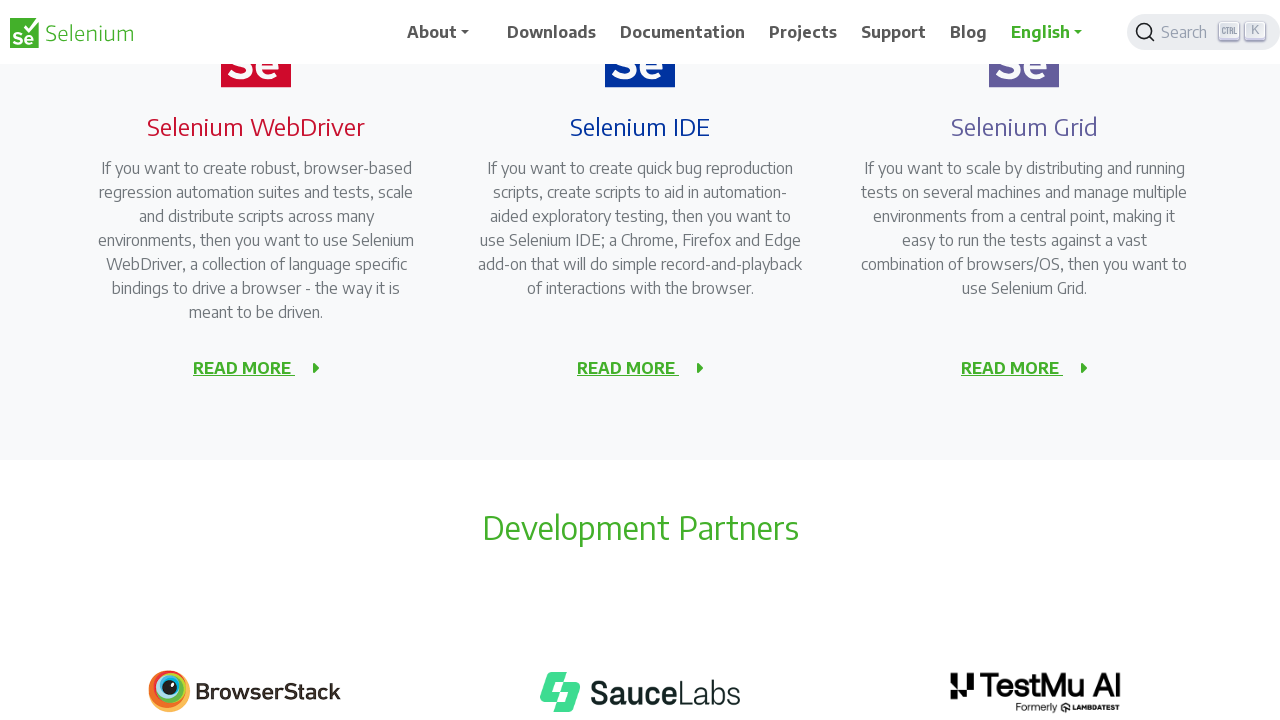